Tests the forgot password form by entering an email address and submitting the form to request password reset instructions.

Starting URL: https://practice.expandtesting.com/forgot-password

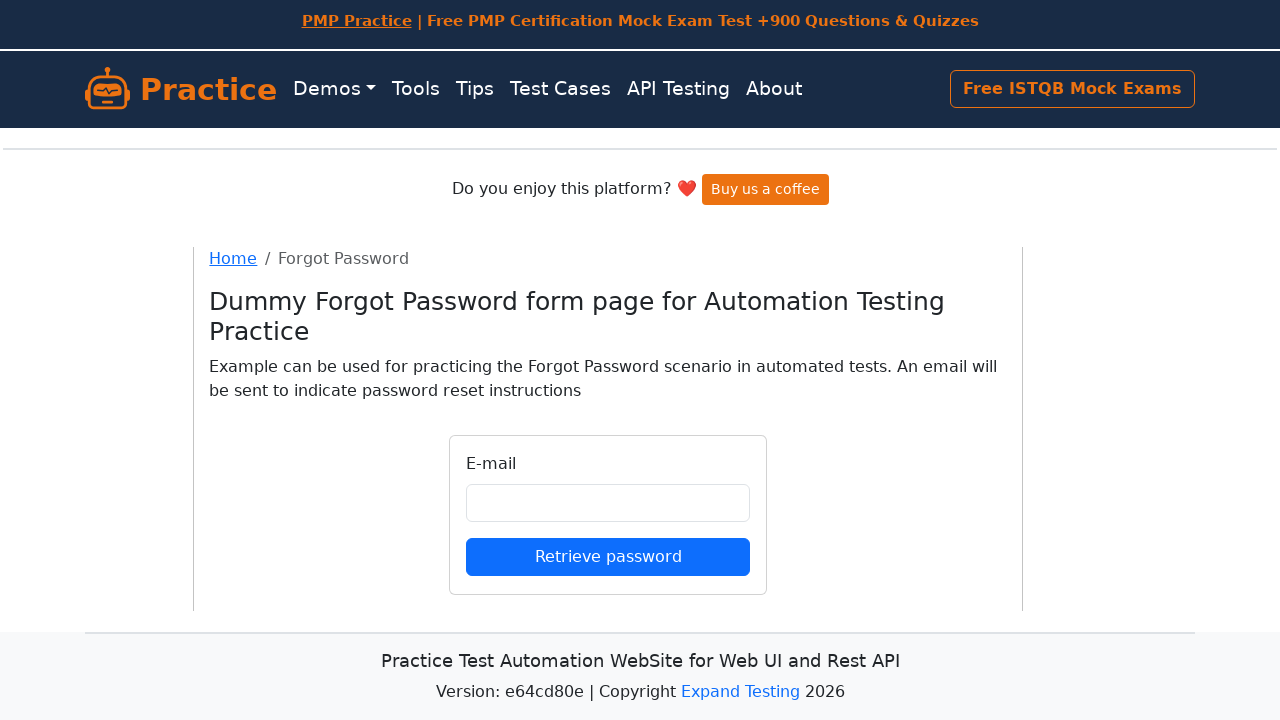

Filled email field with 'johnsmith@example.com' on input#email
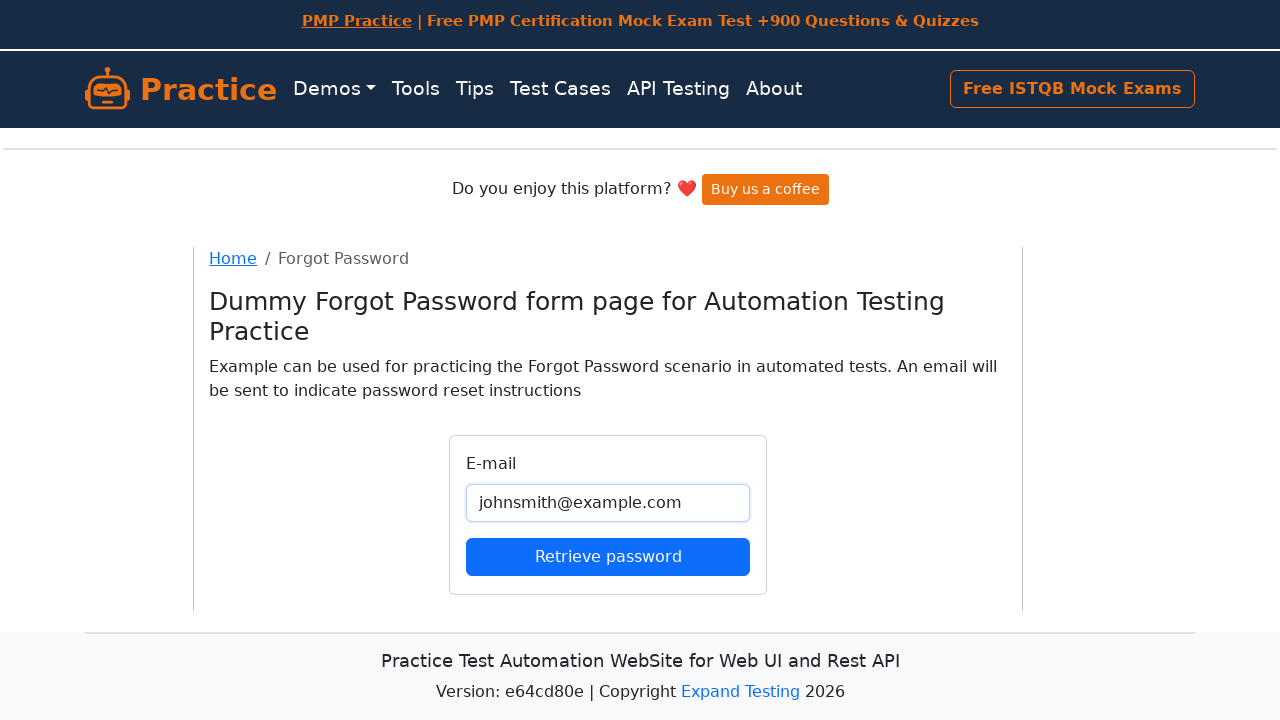

Clicked submit button to request password reset at (608, 556) on button[type='submit']
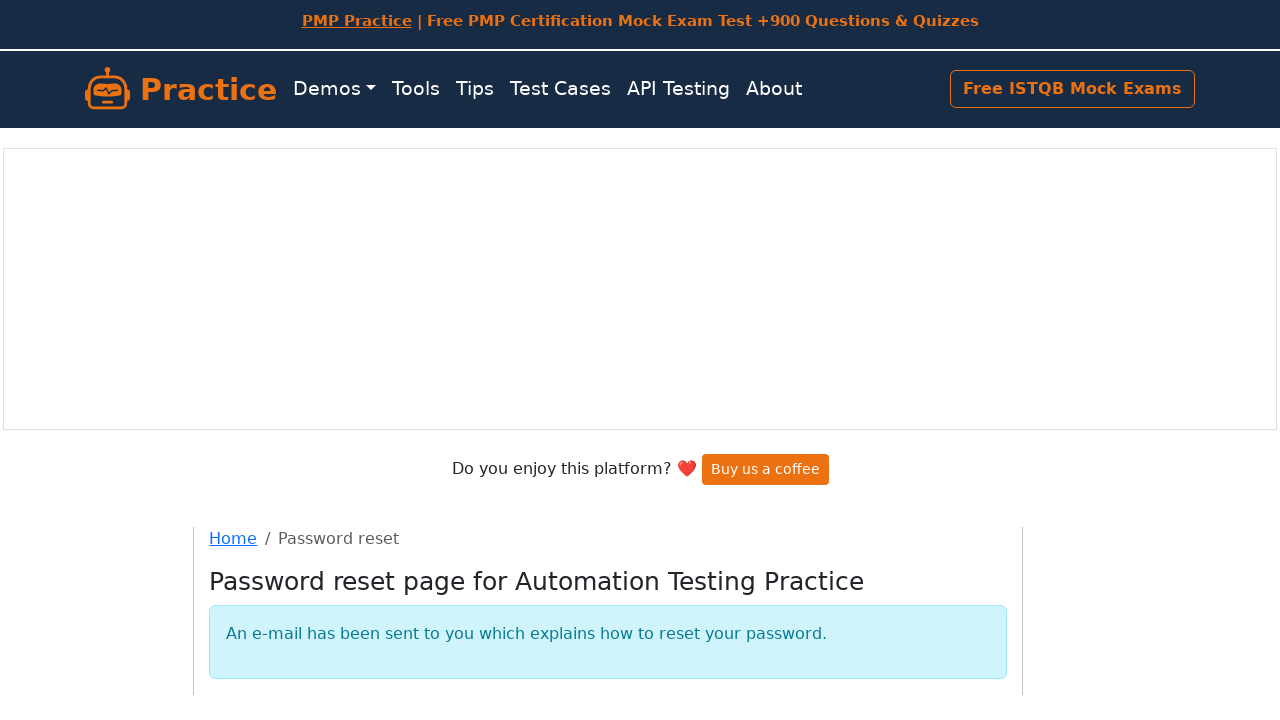

Form submission completed and page reached network idle state
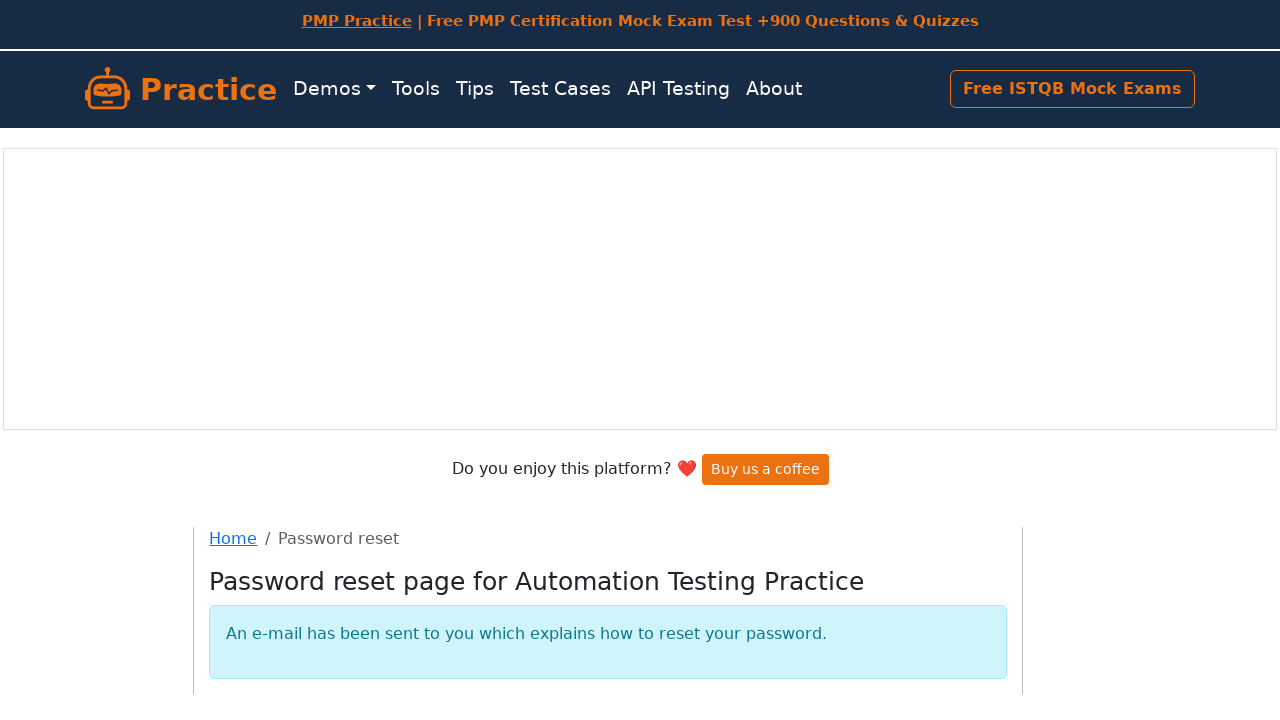

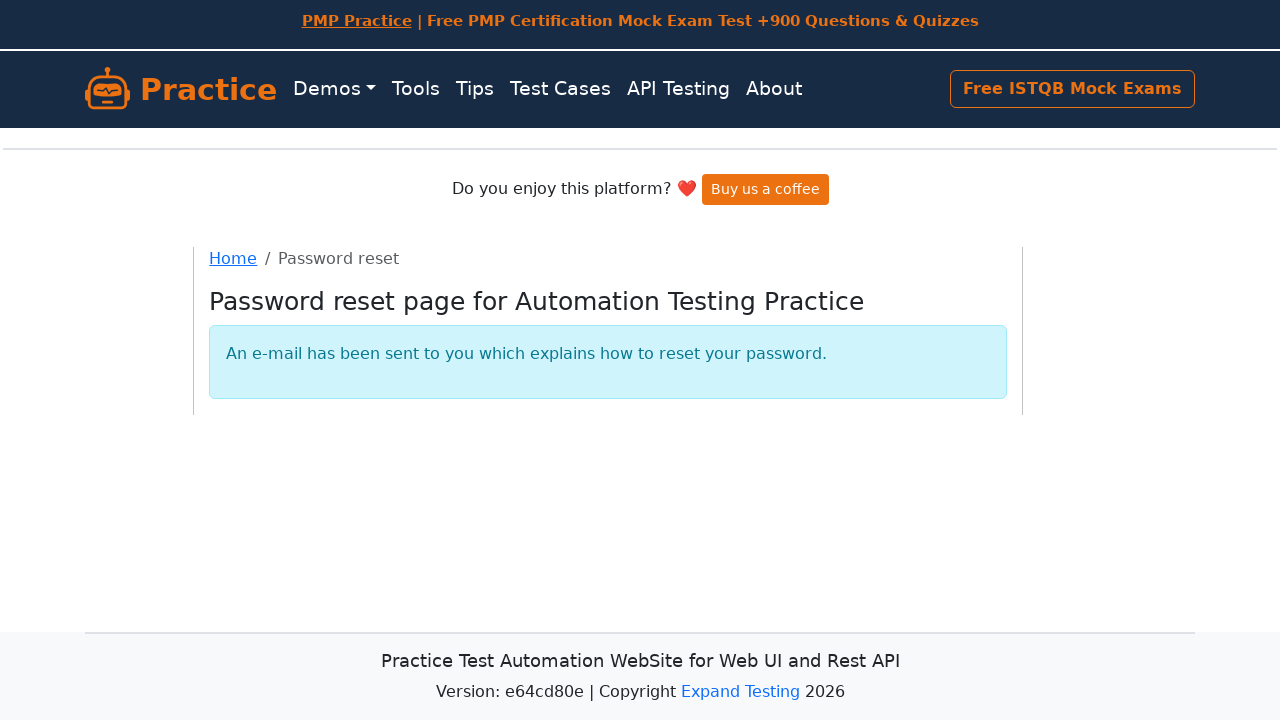